Tests a sample todo application by clicking on multiple todo items to mark them as complete, then adds a new todo item by typing text and clicking the add button.

Starting URL: https://lambdatest.github.io/sample-todo-app/

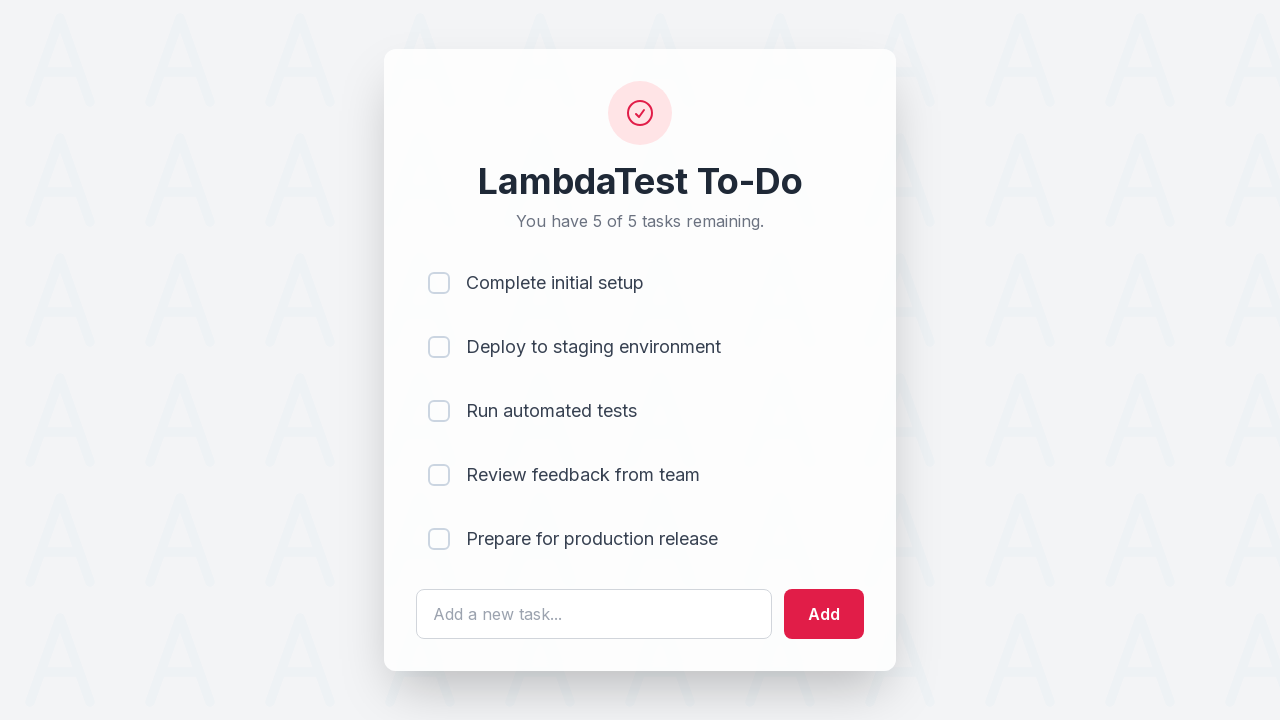

Page loaded and DOM content ready
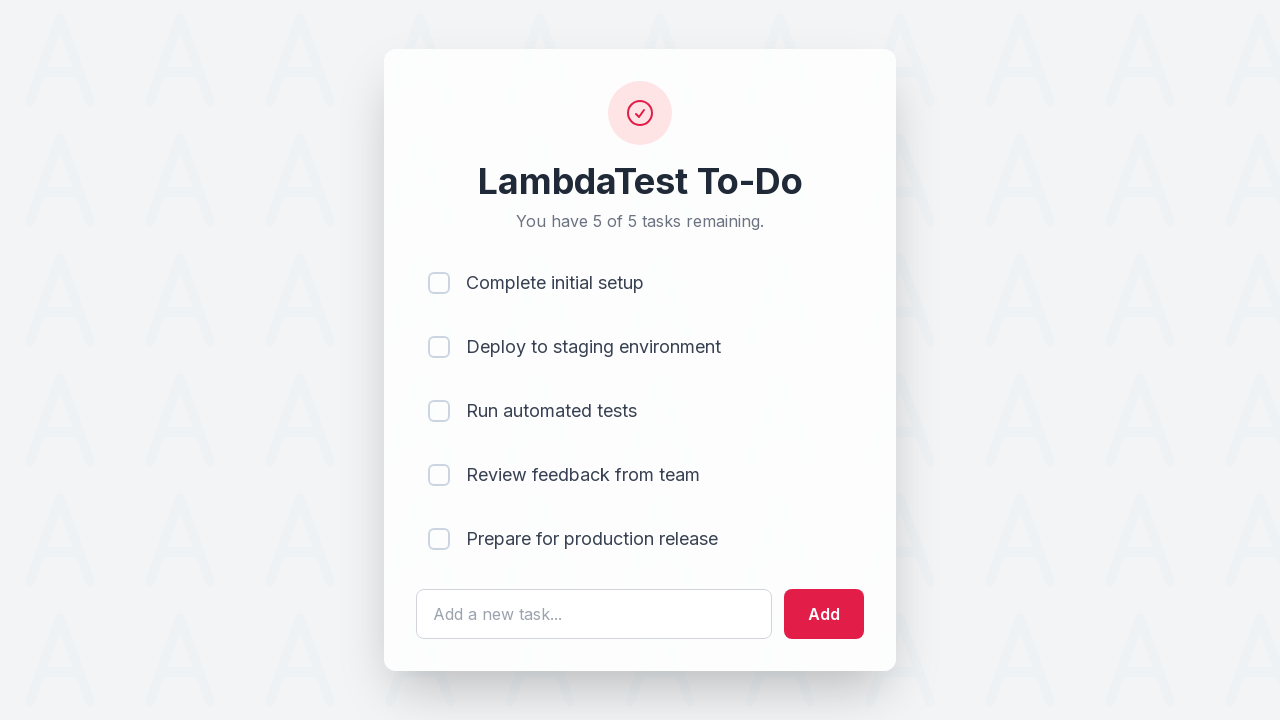

First todo item checkbox located
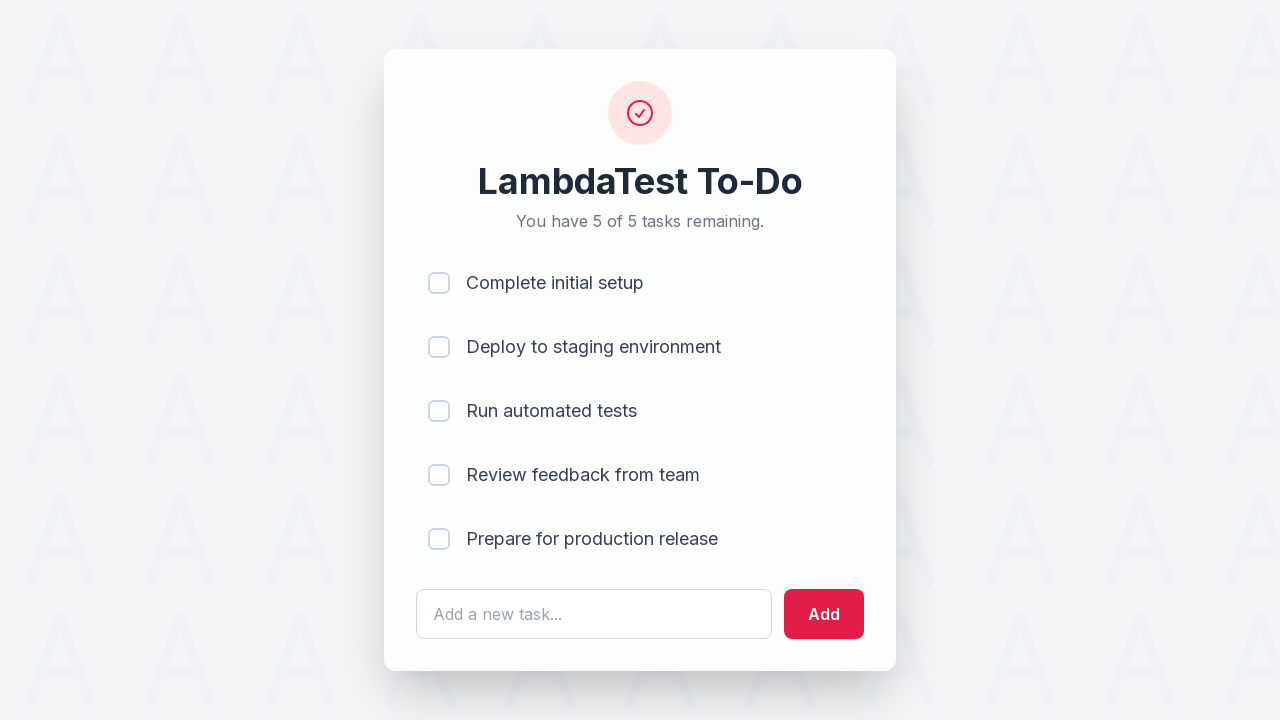

Clicked first todo item checkbox
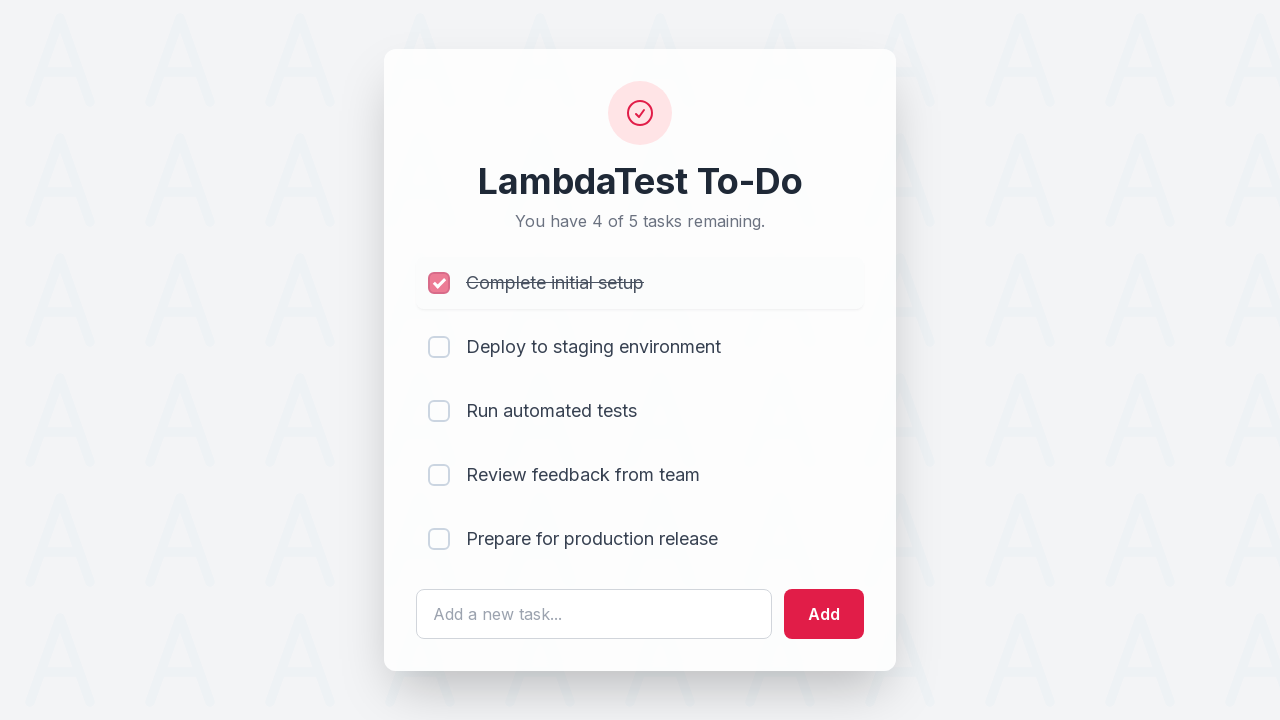

Clicked second todo item checkbox at (439, 347) on body > div > div > div > ul > li:nth-child(2) > input
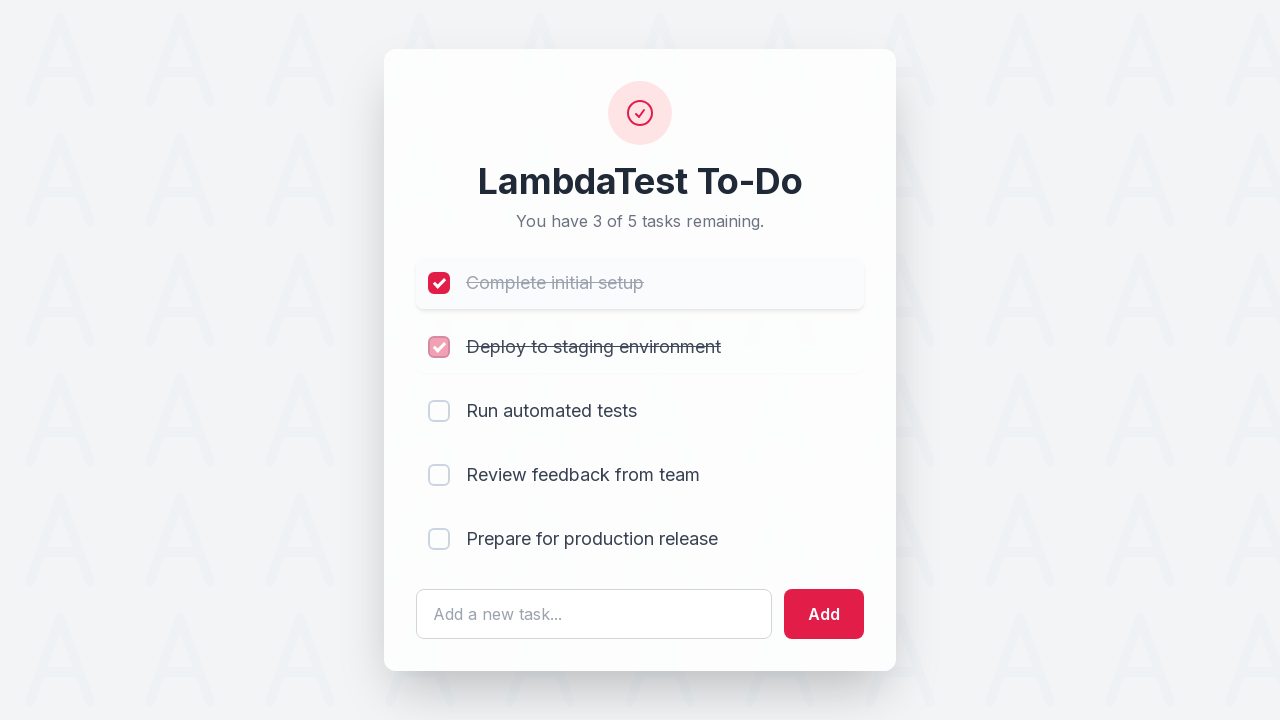

Clicked fourth todo item checkbox at (439, 475) on body > div > div > div > ul > li:nth-child(4) > input
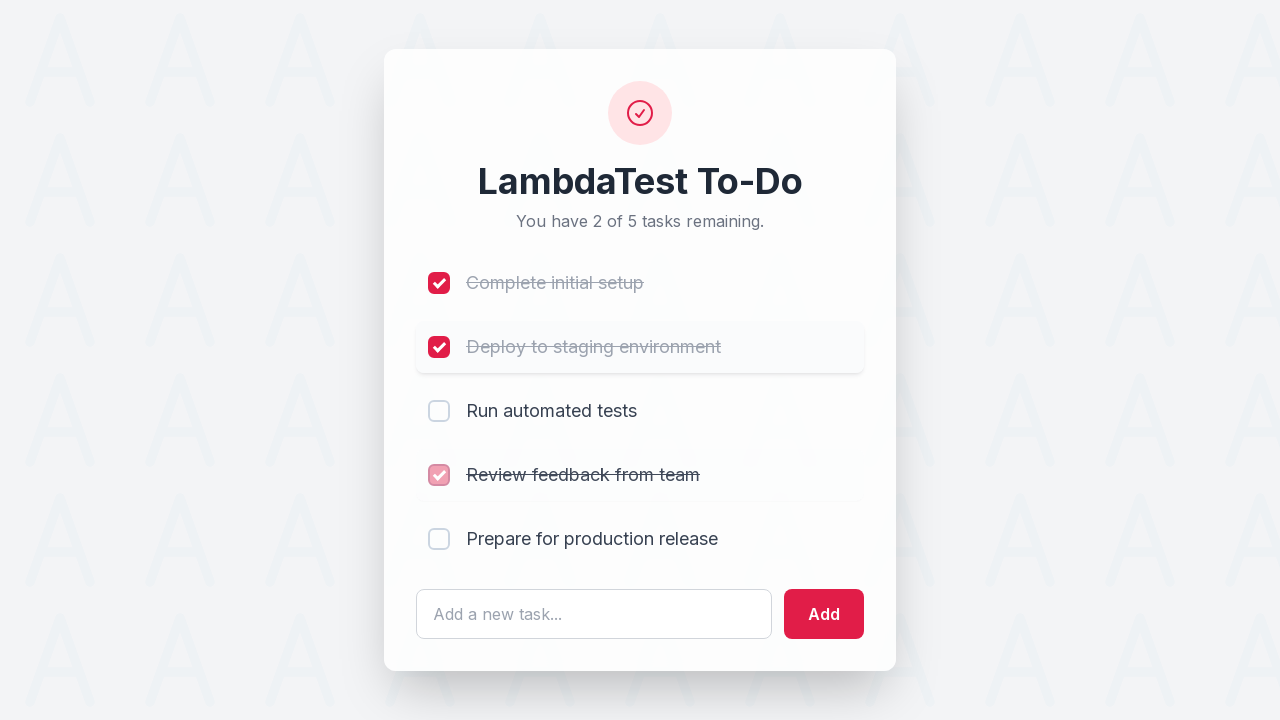

Clicked fifth todo item checkbox at (439, 539) on body > div > div > div > ul > li:nth-child(5) > input
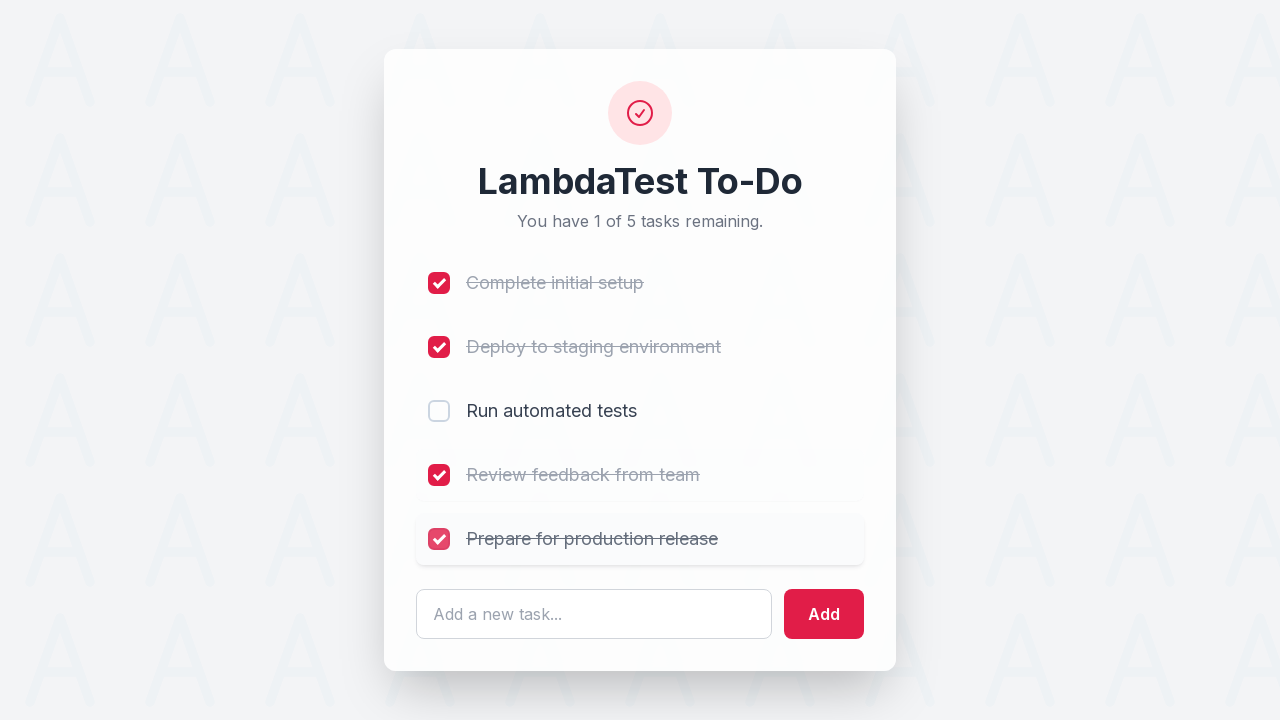

Typed 'new item added' into the todo input field on #sampletodotext
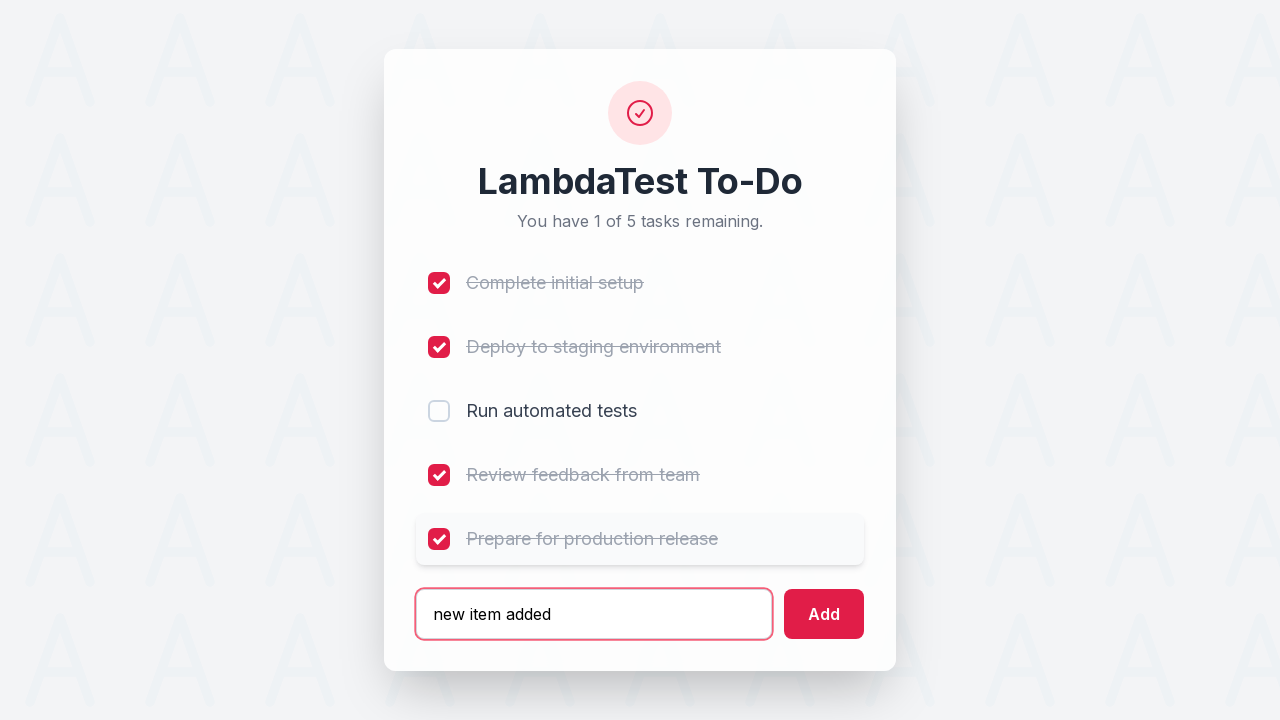

Clicked add button to create new todo item at (824, 614) on #addbutton
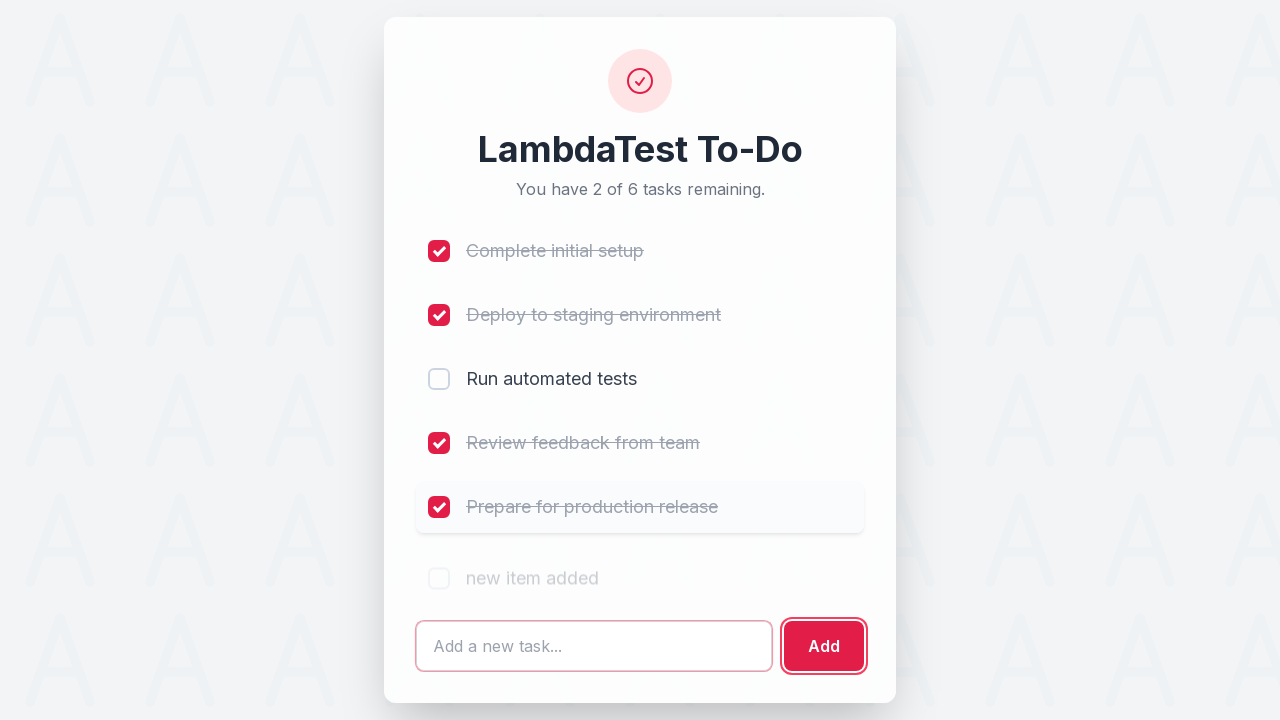

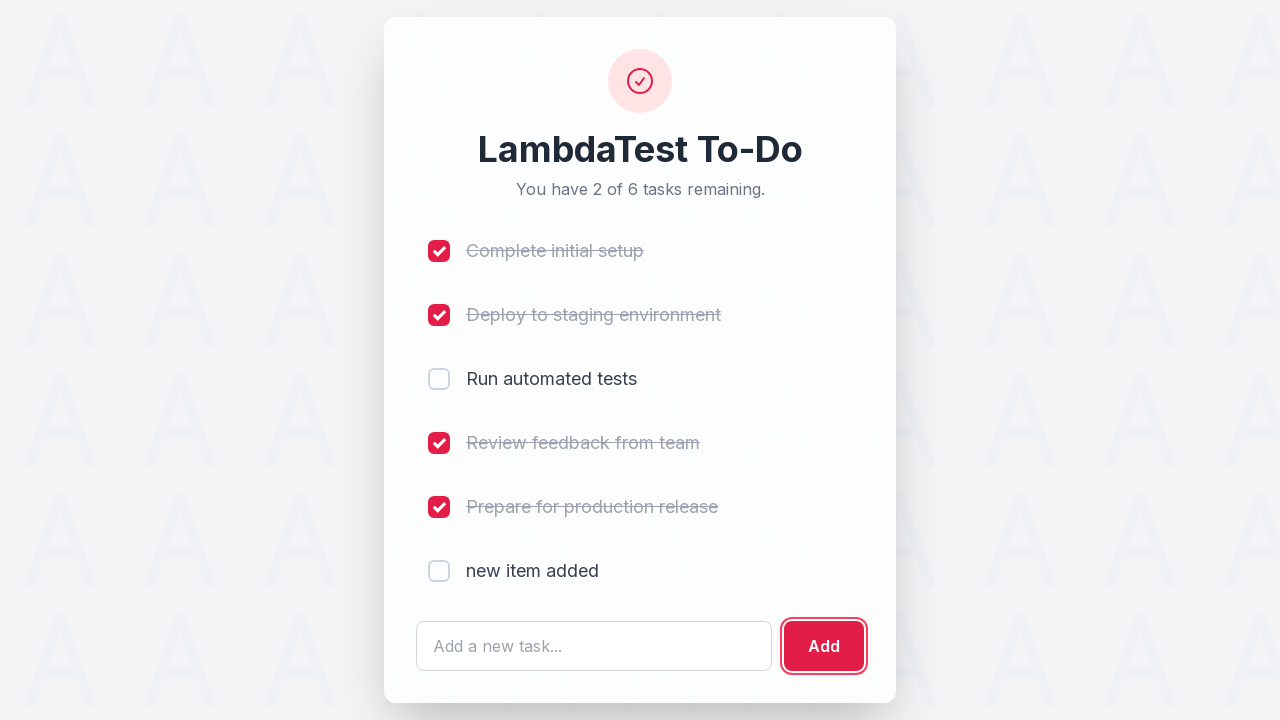